Tests different types of JavaScript alerts (simple, confirm, and prompt) by triggering them and interacting with each type appropriately

Starting URL: http://demo.automationtesting.in/Alerts.html

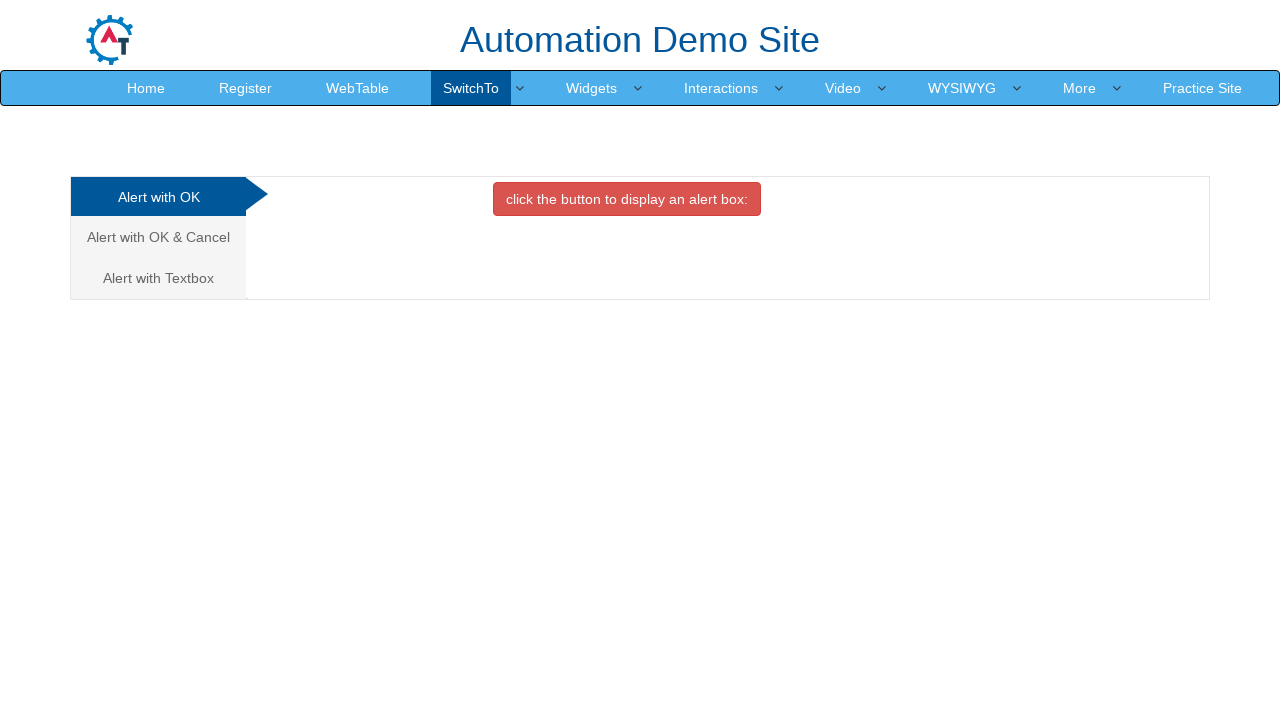

Clicked simple alert button at (627, 199) on xpath=//button[@onclick='alertbox()']
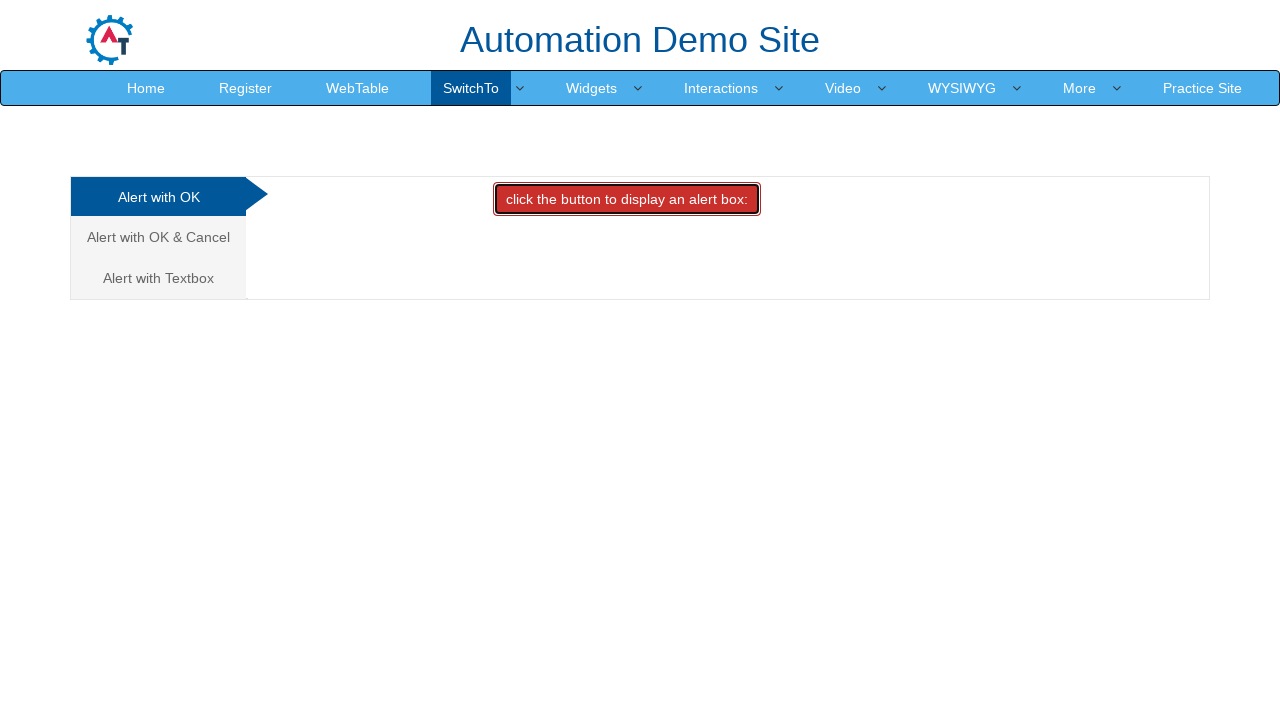

Set up dialog handler to accept simple alert
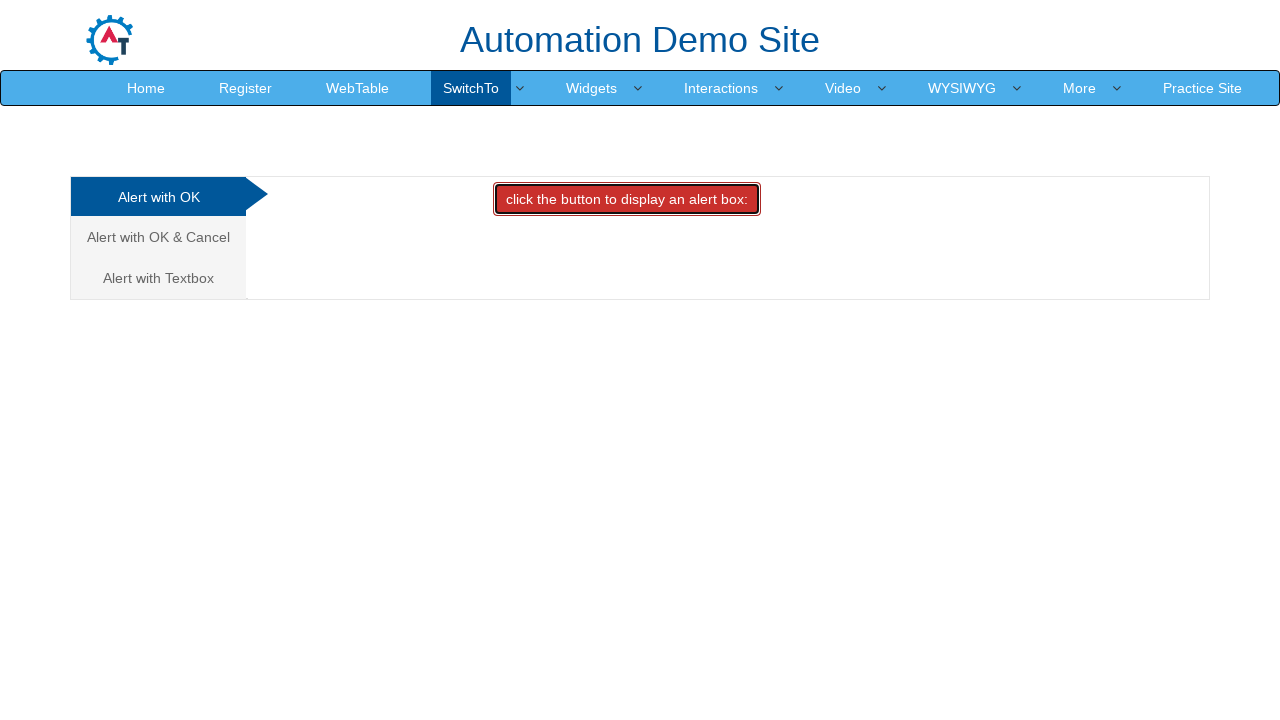

Navigated to confirm alert tab at (158, 237) on xpath=//a[text()='Alert with OK & Cancel ']
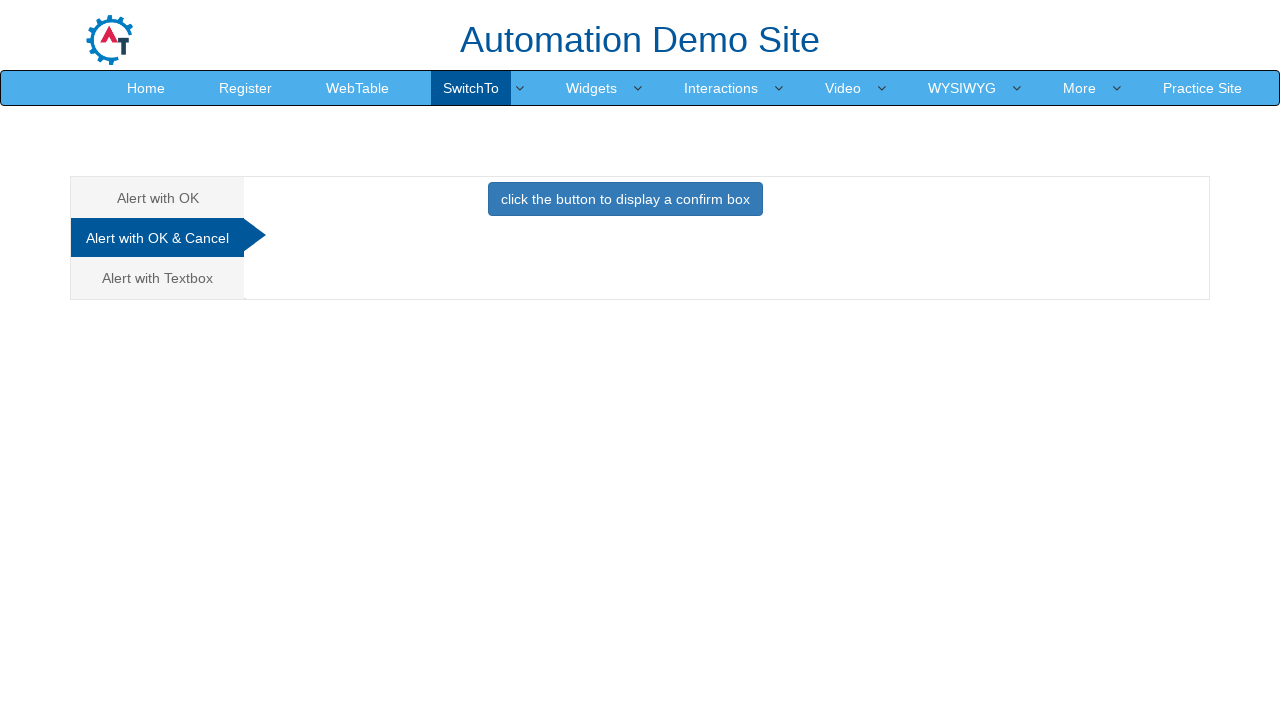

Clicked confirm alert button at (625, 199) on xpath=//button[@onclick='confirmbox()']
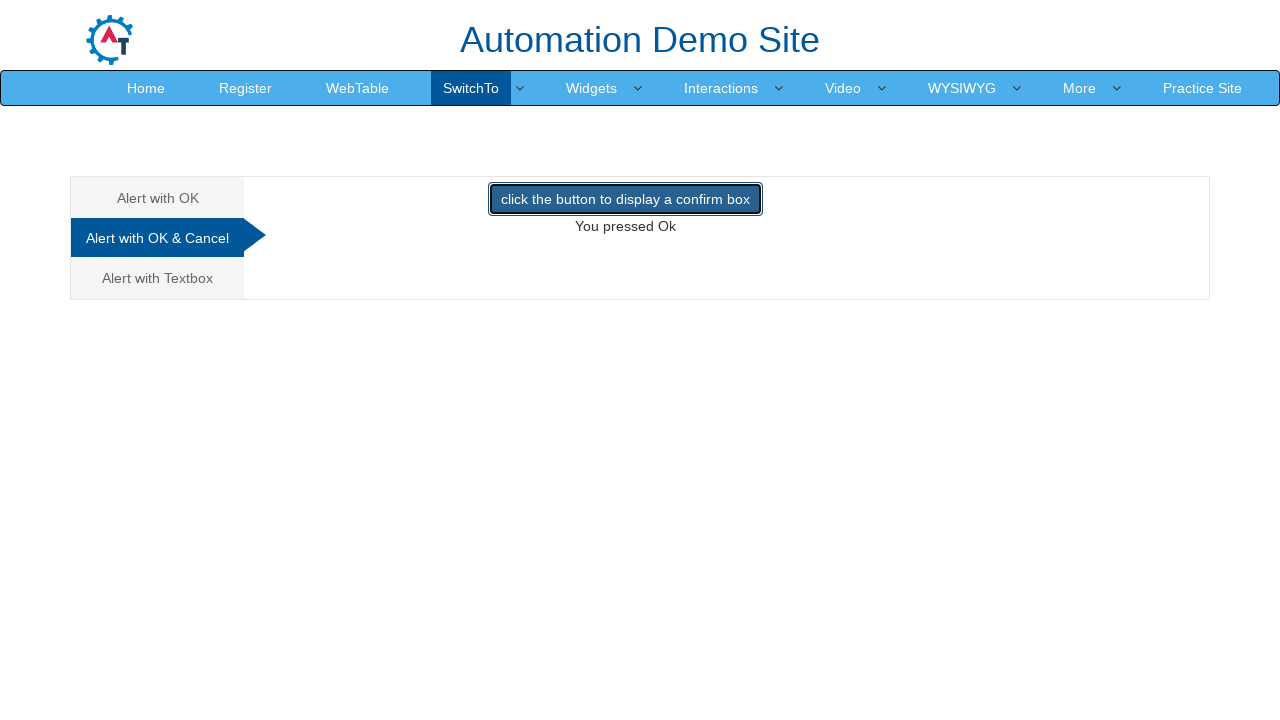

Set up dialog handler to dismiss confirm alert
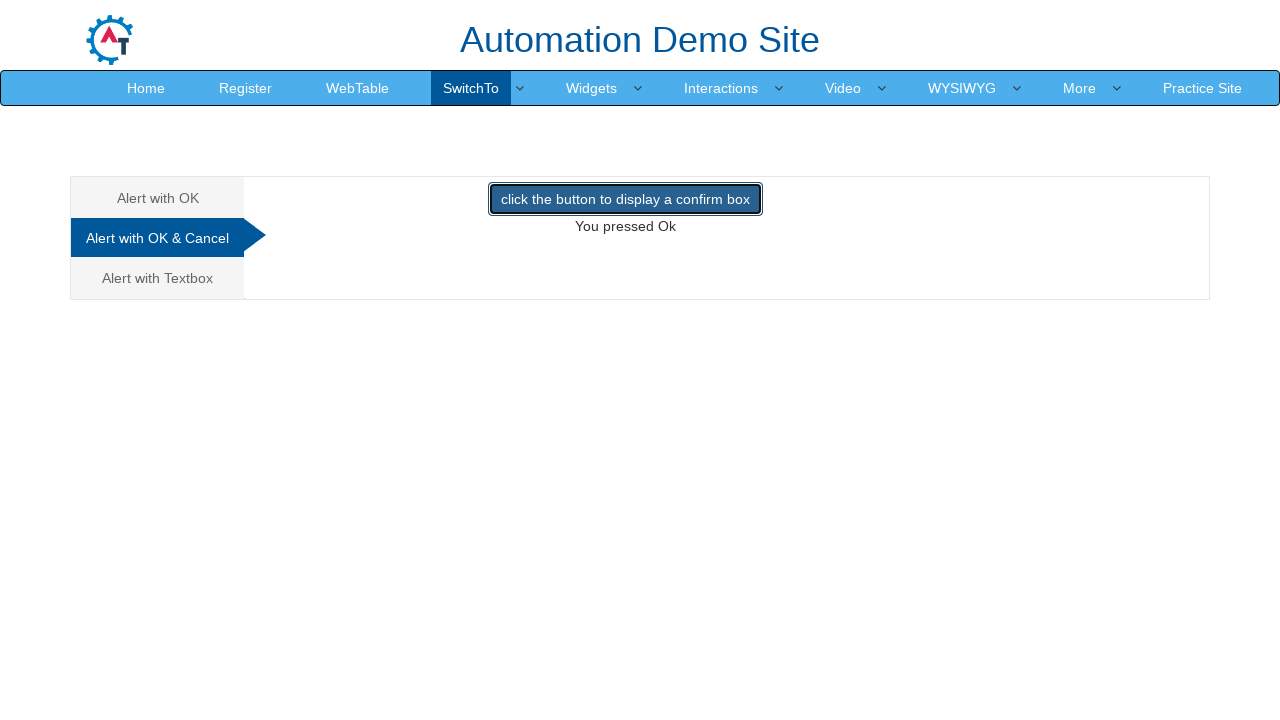

Navigated to prompt alert tab at (158, 278) on (//a[@class='analystic'])[3]
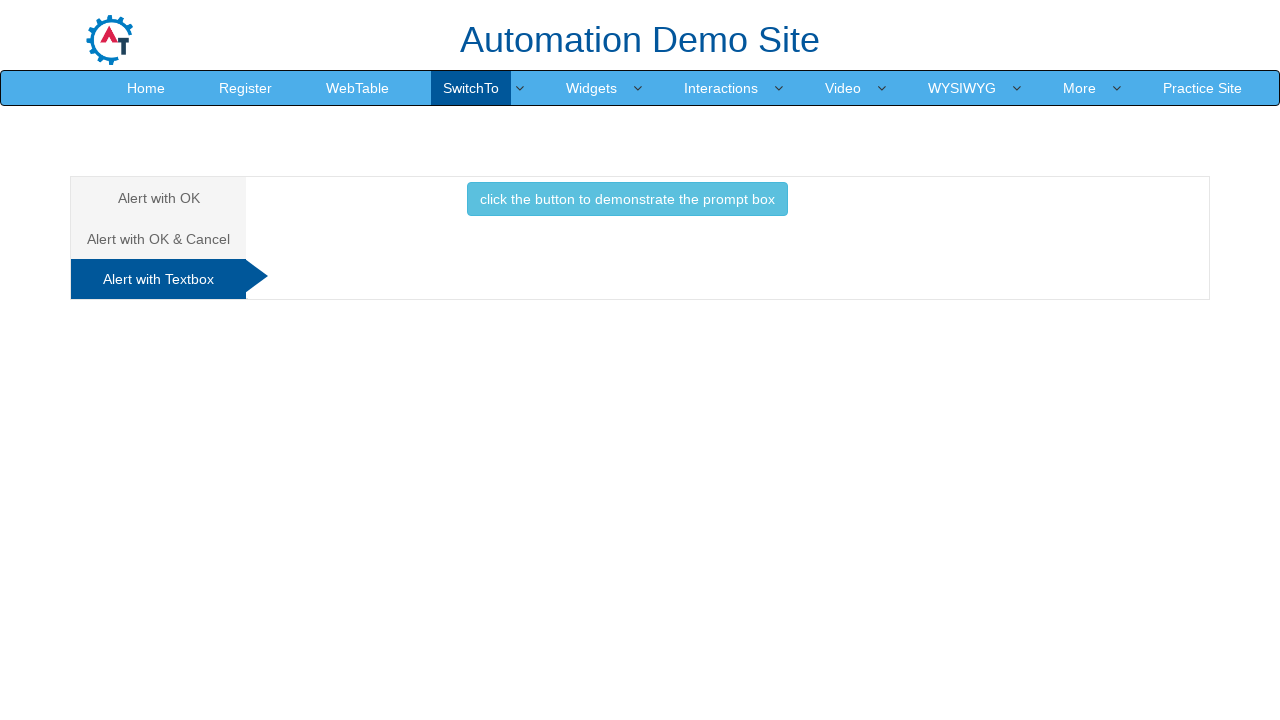

Clicked prompt alert button at (627, 199) on xpath=//button[@onclick='promptbox()']
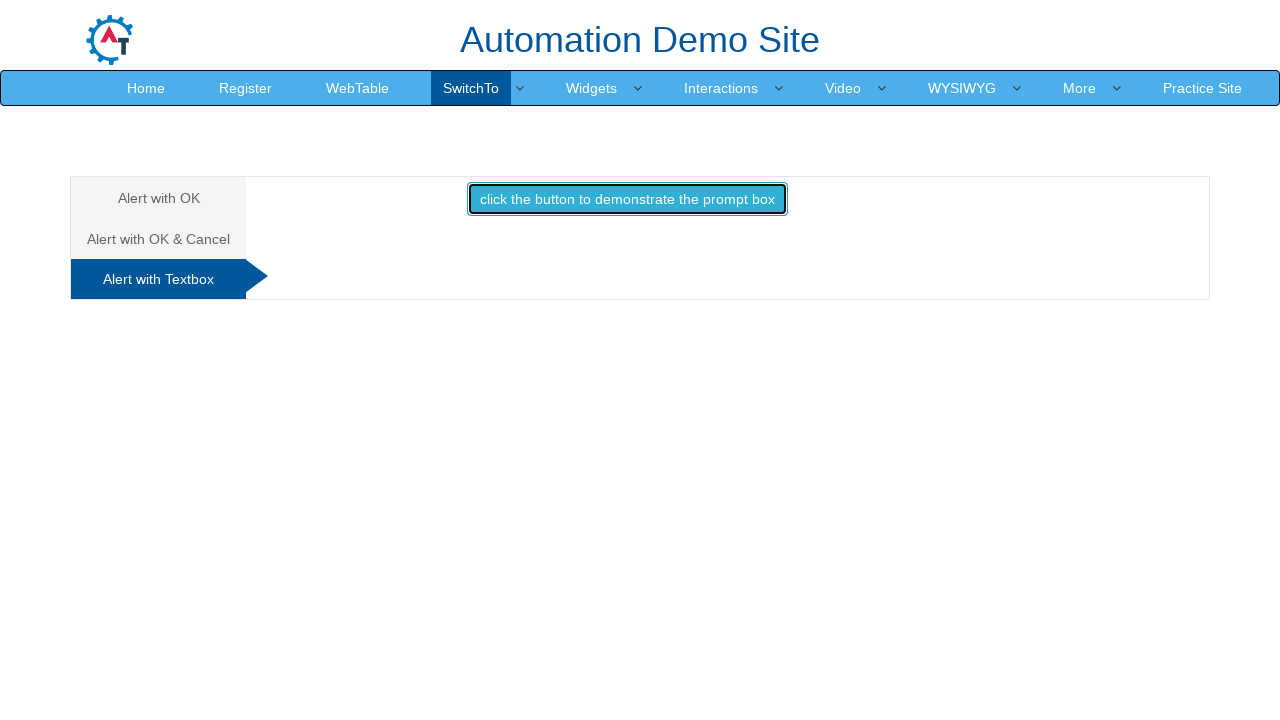

Set up dialog handler to accept prompt alert with text 'priya'
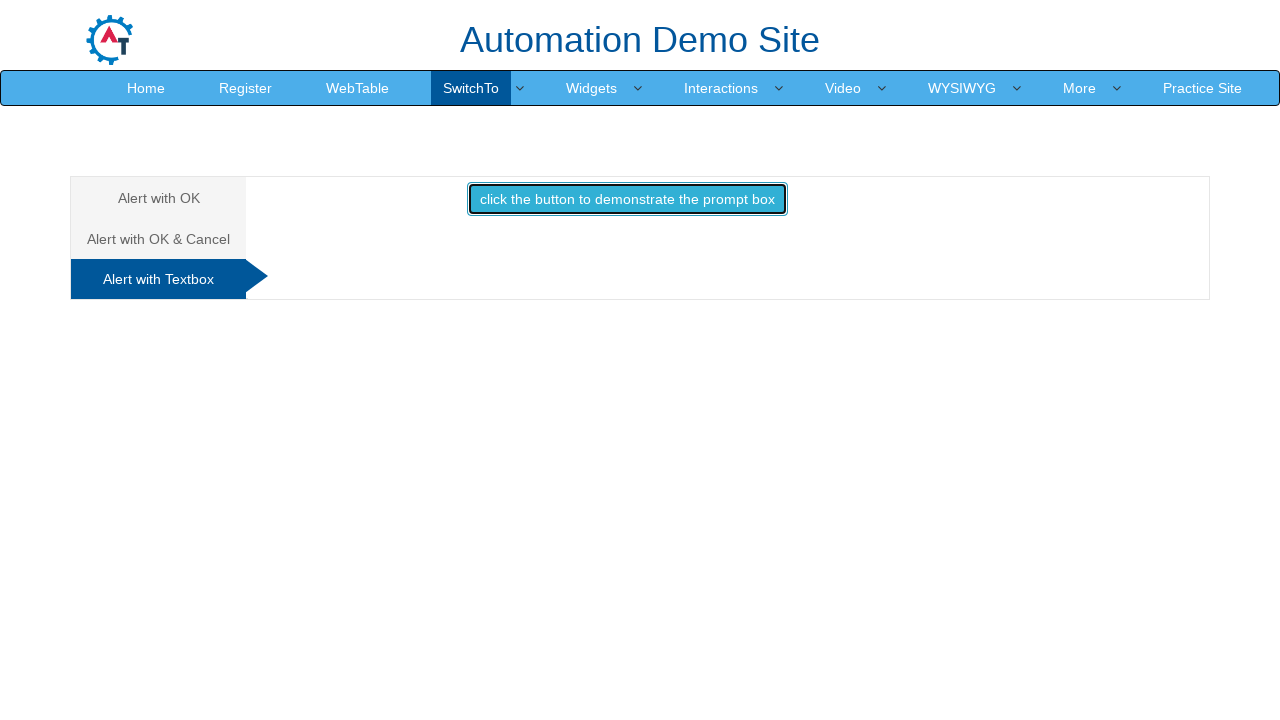

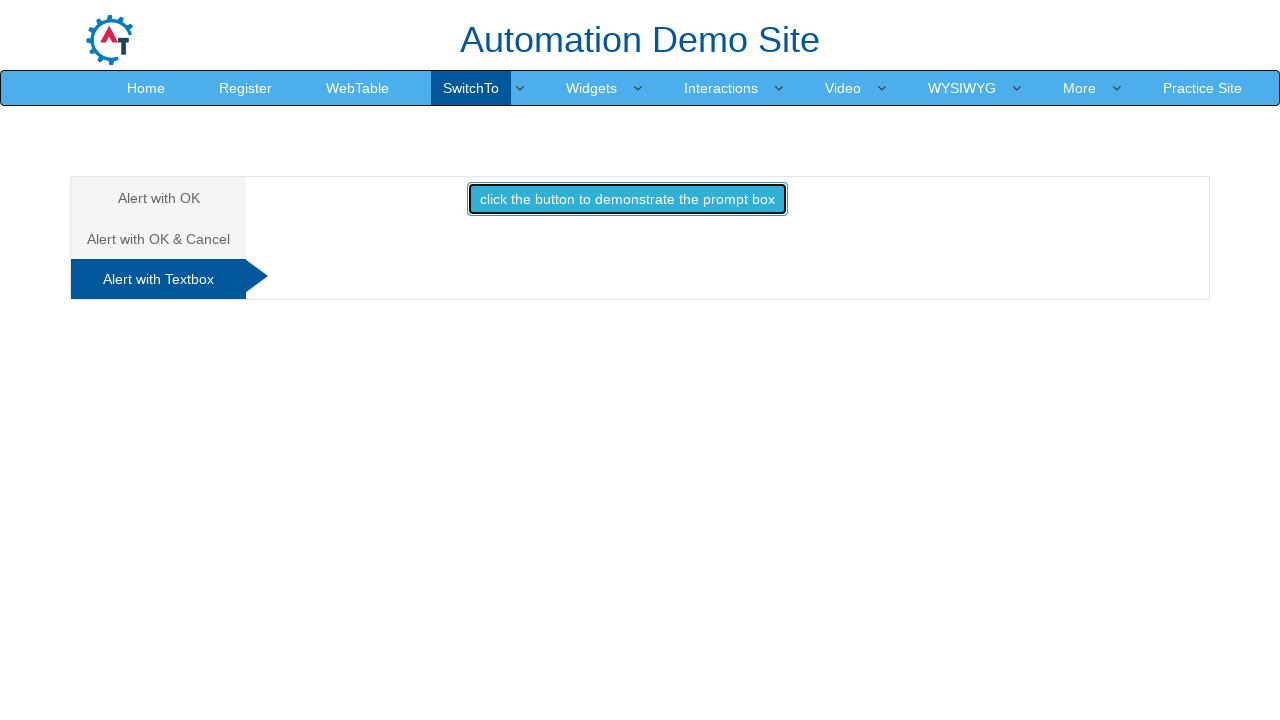